Demonstrates click-and-hold, move, then release mouse button actions for drag-and-drop

Starting URL: https://crossbrowsertesting.github.io/drag-and-drop

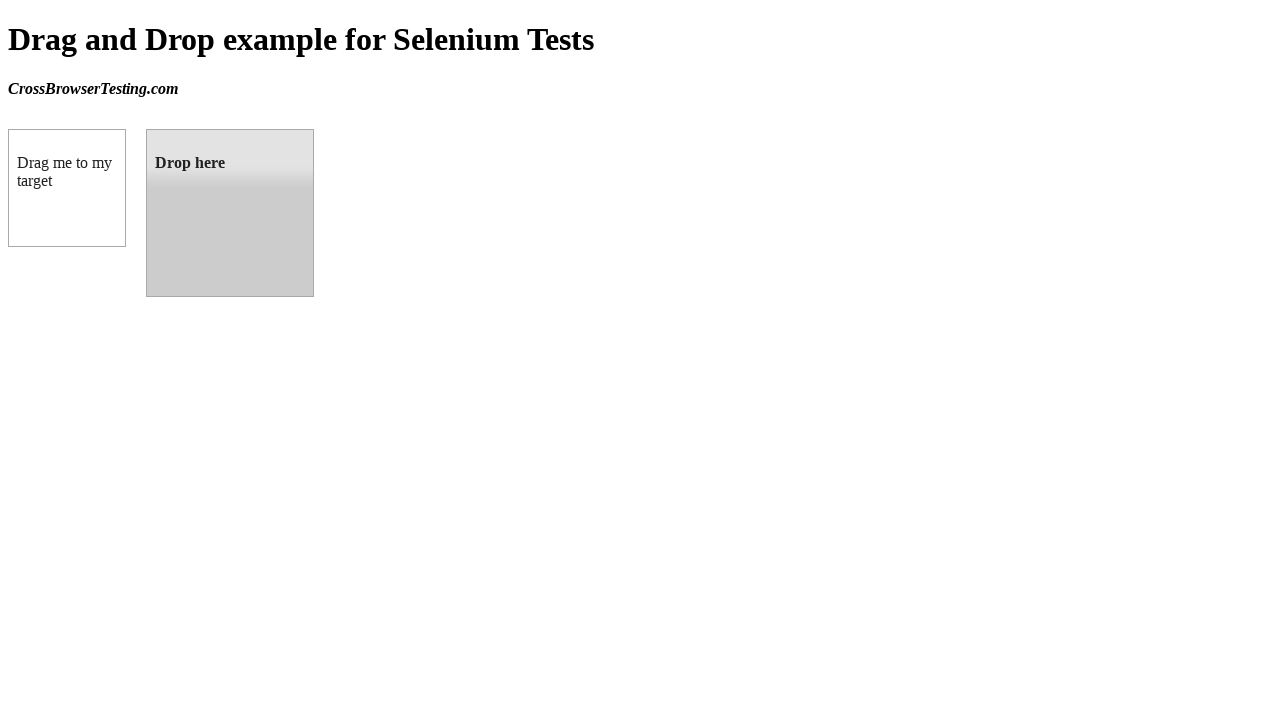

Waited for draggable element to load
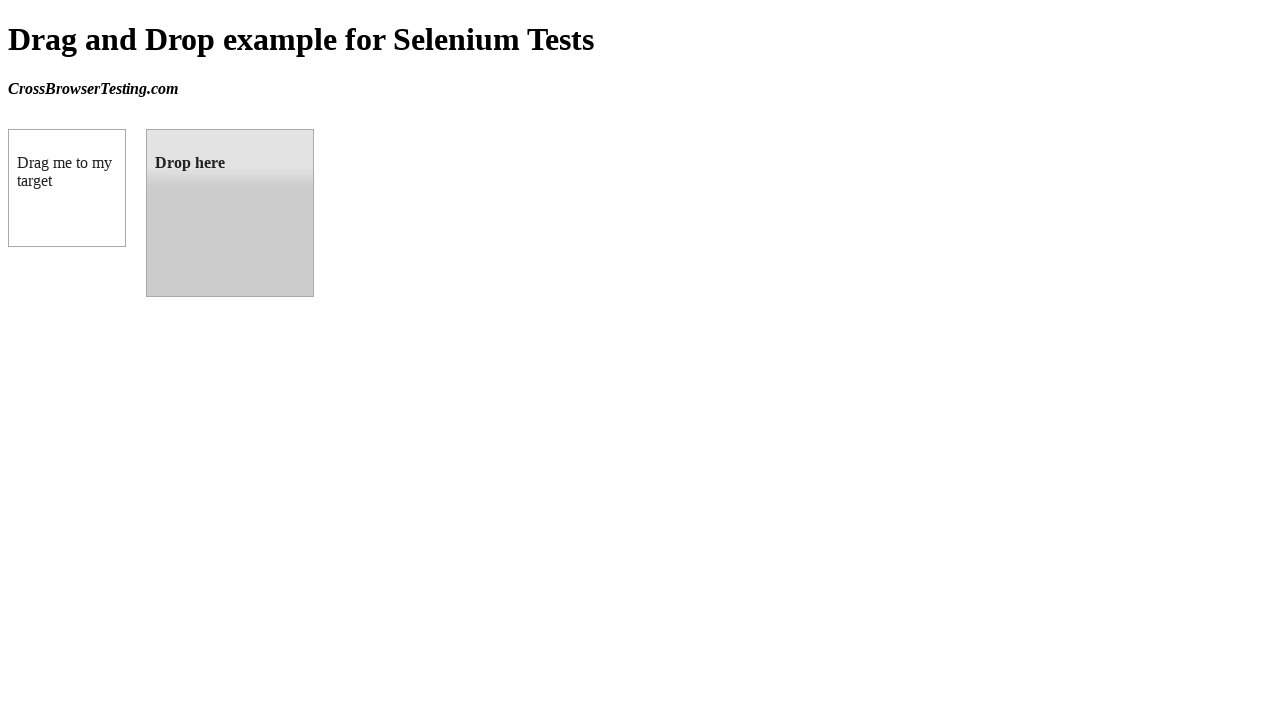

Waited for droppable element to load
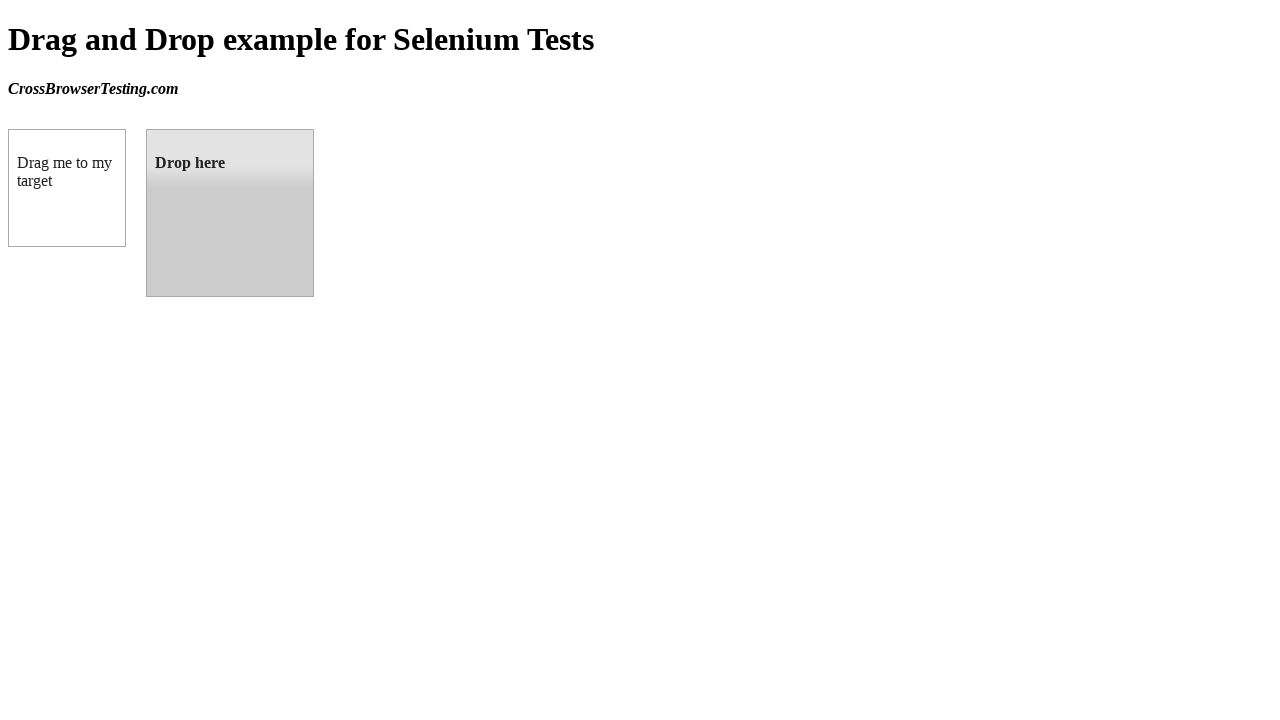

Retrieved bounding box for draggable element
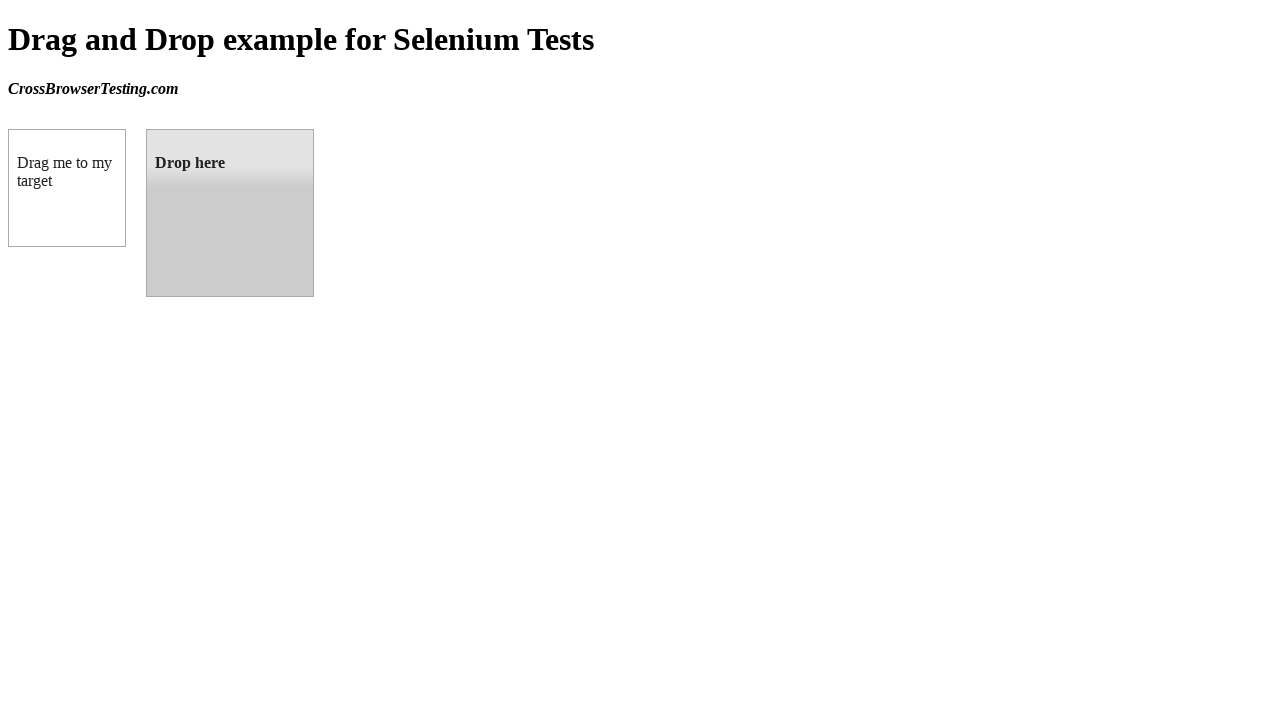

Retrieved bounding box for droppable element
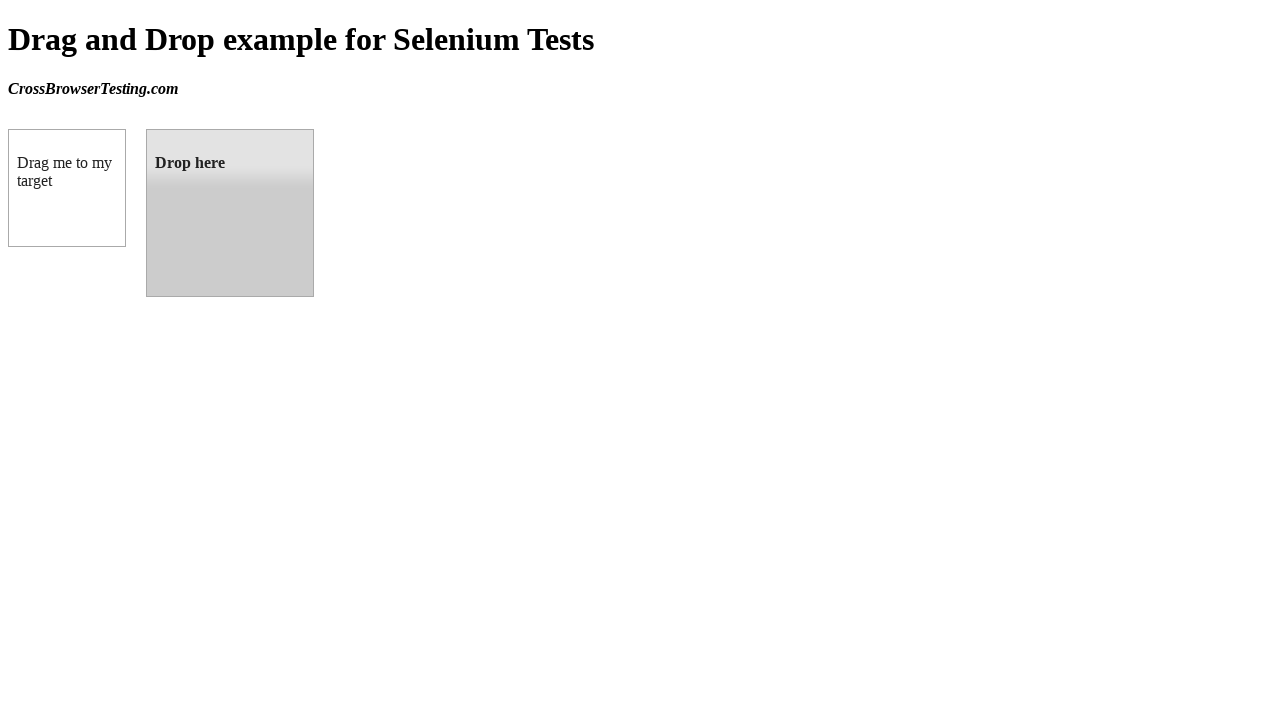

Moved mouse to center of draggable element at (67, 188)
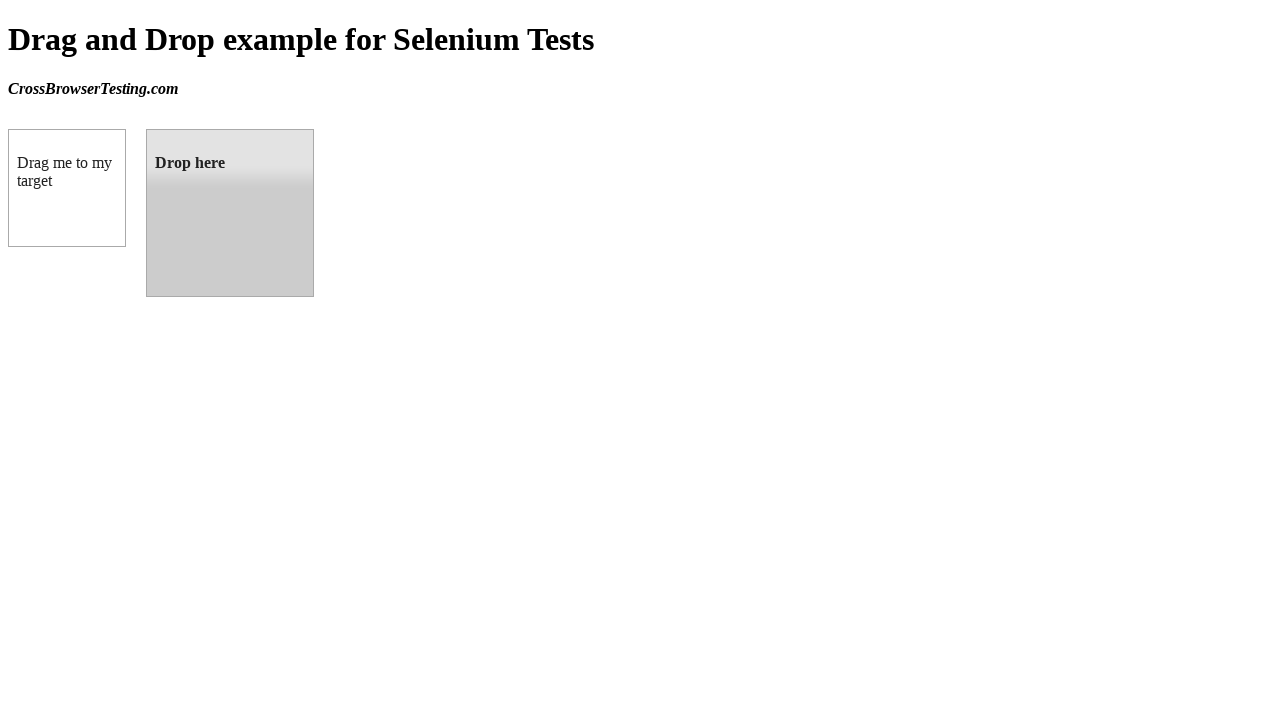

Pressed mouse button down (click-and-hold) at (67, 188)
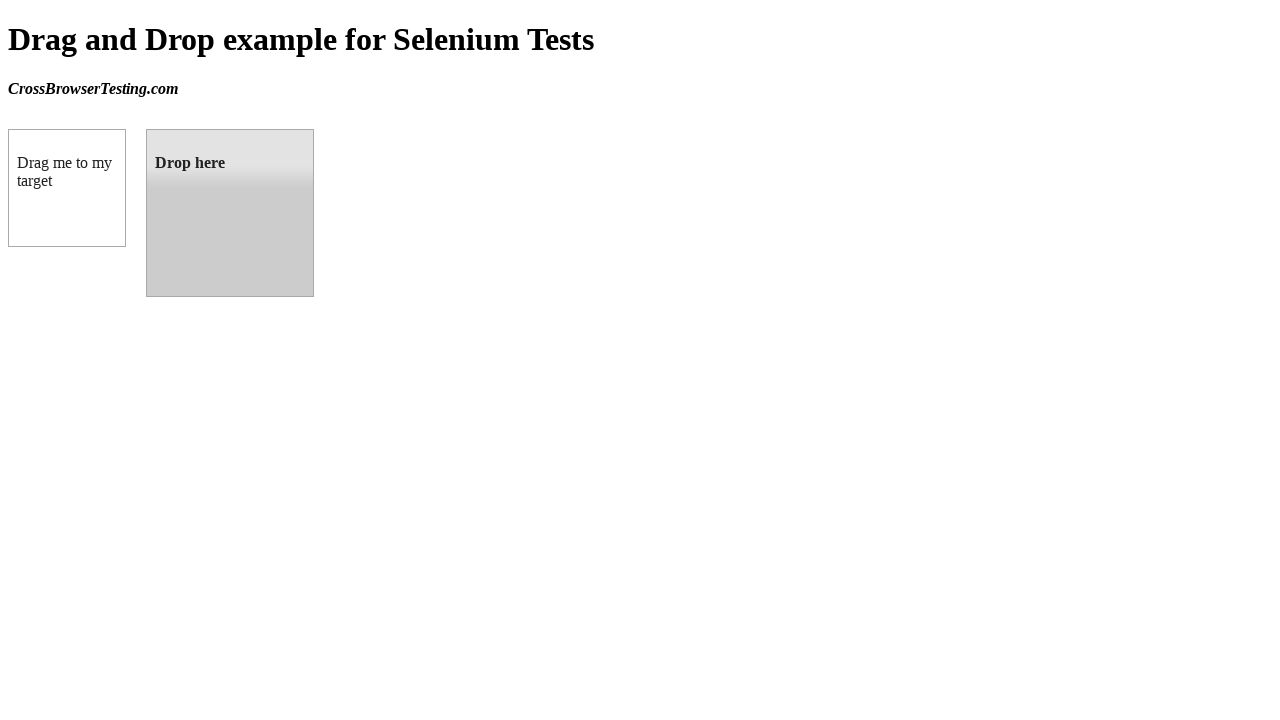

Moved mouse to center of droppable element at (230, 213)
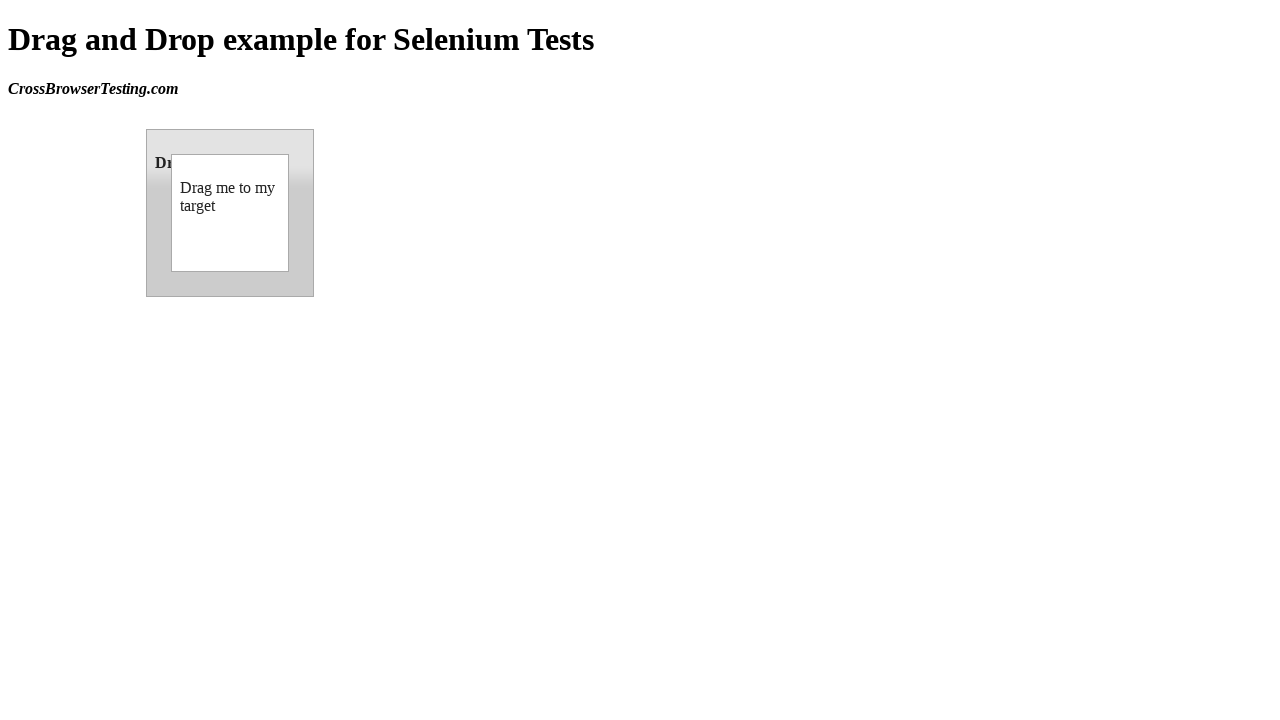

Released mouse button to drop element at (230, 213)
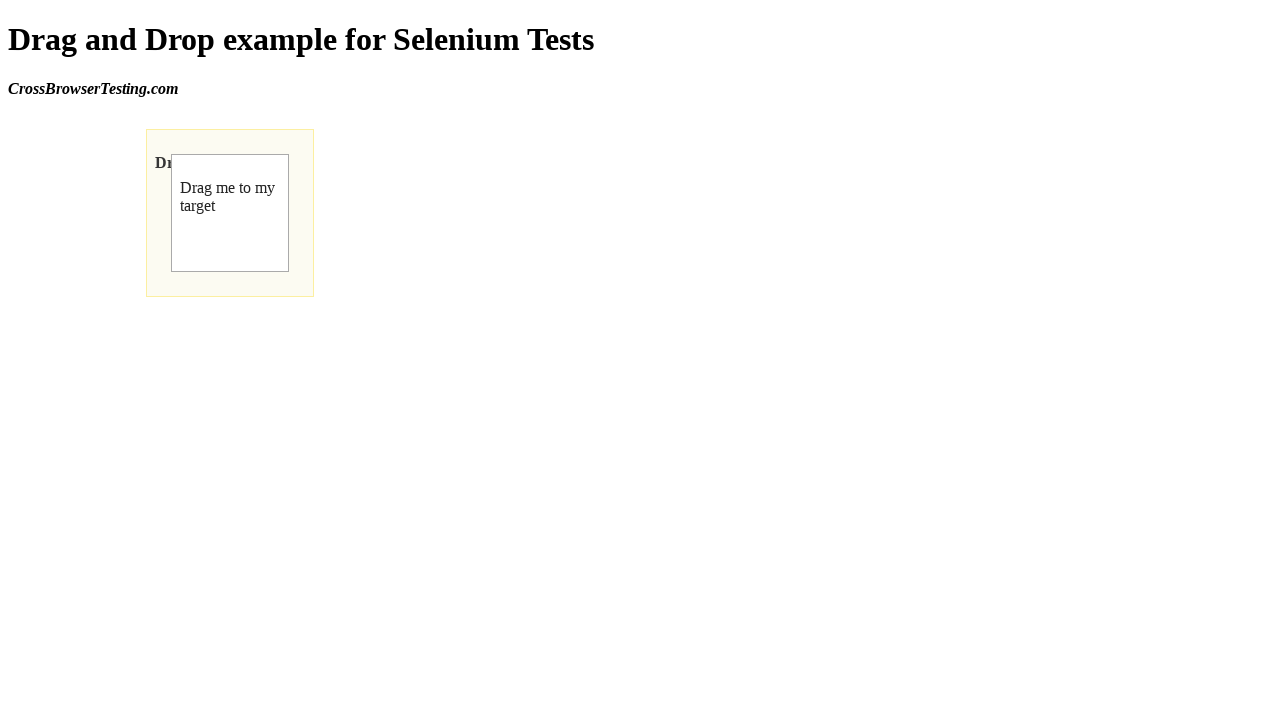

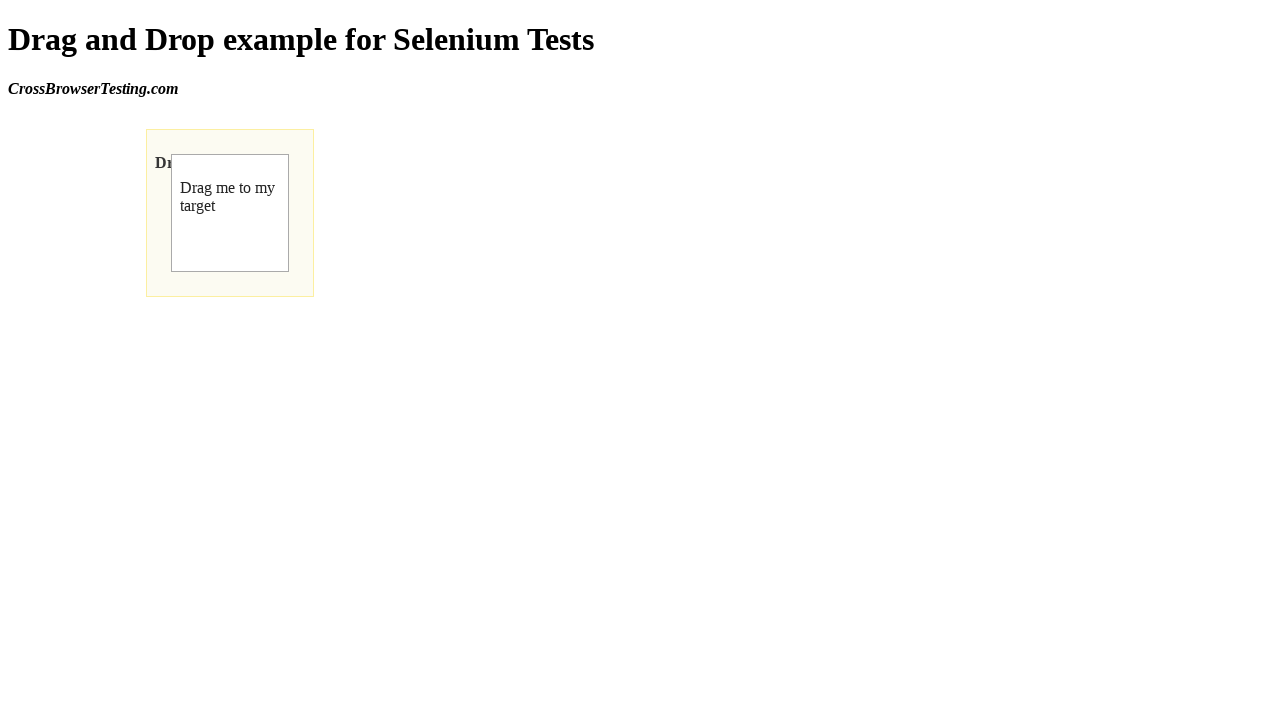